Tests a laminate flooring calculator by entering room dimensions, laminate specifications, and layout parameters, then verifies the calculated results including area, number of panels, packages, cost, and waste.

Starting URL: https://masterskayapola.ru/kalkulyator/laminata.html

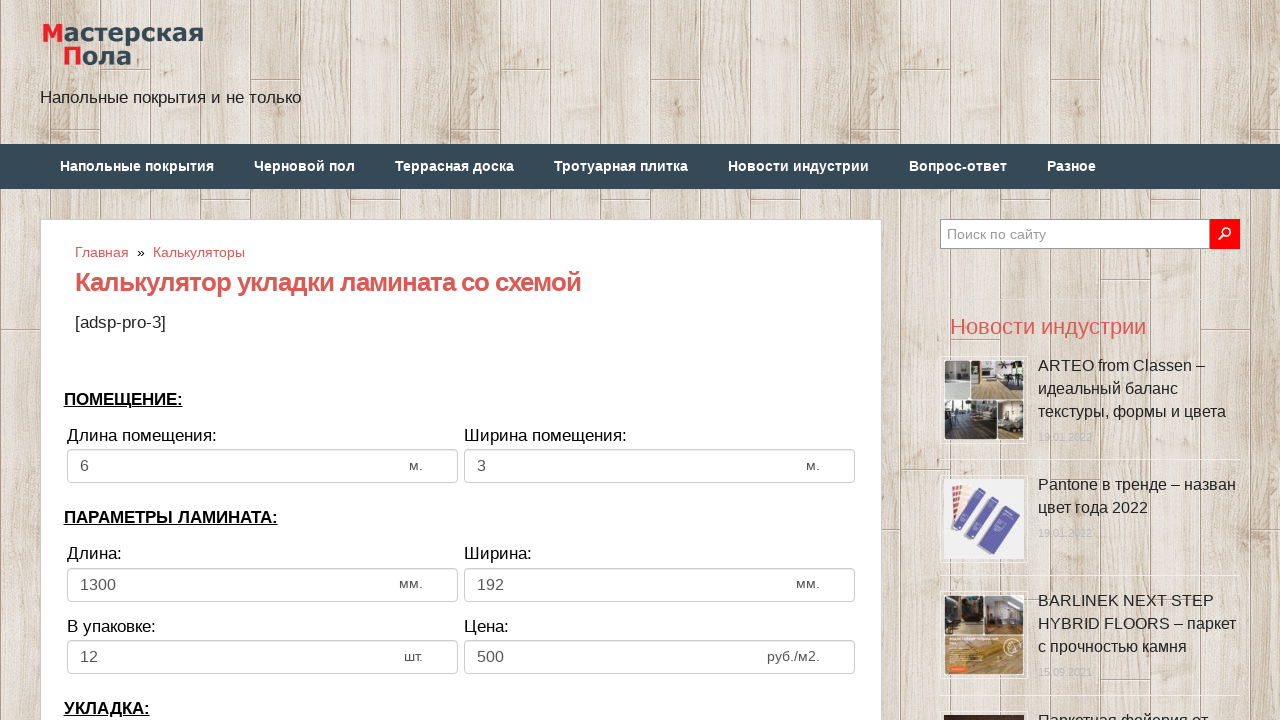

Cleared room width field on input[name='calc_roomwidth']
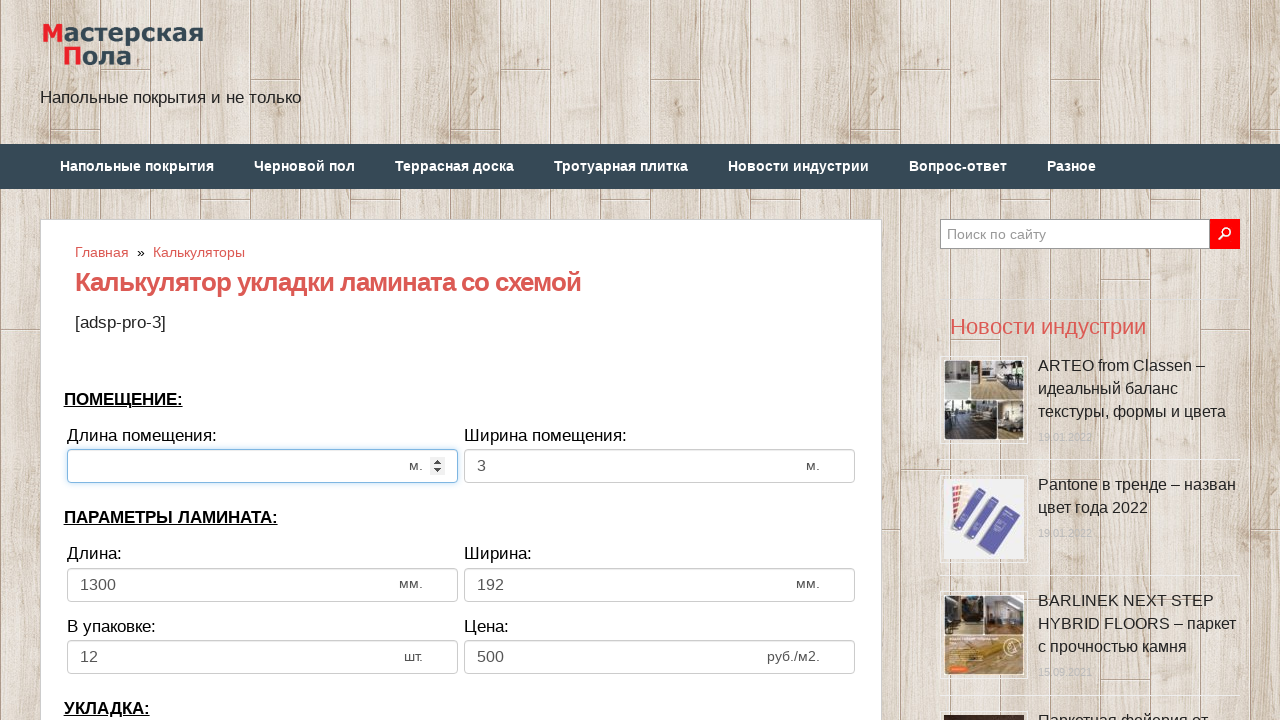

Entered room width value: 12 on input[name='calc_roomwidth']
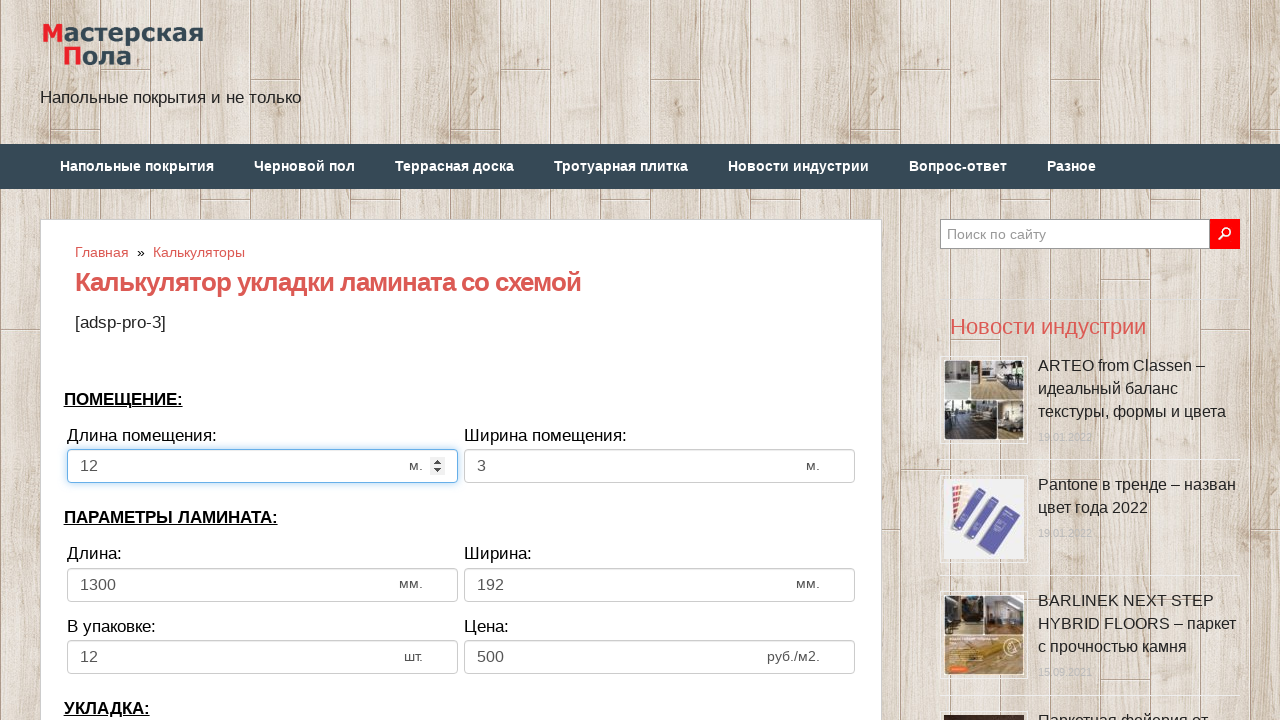

Cleared room height field on input[name='calc_roomheight']
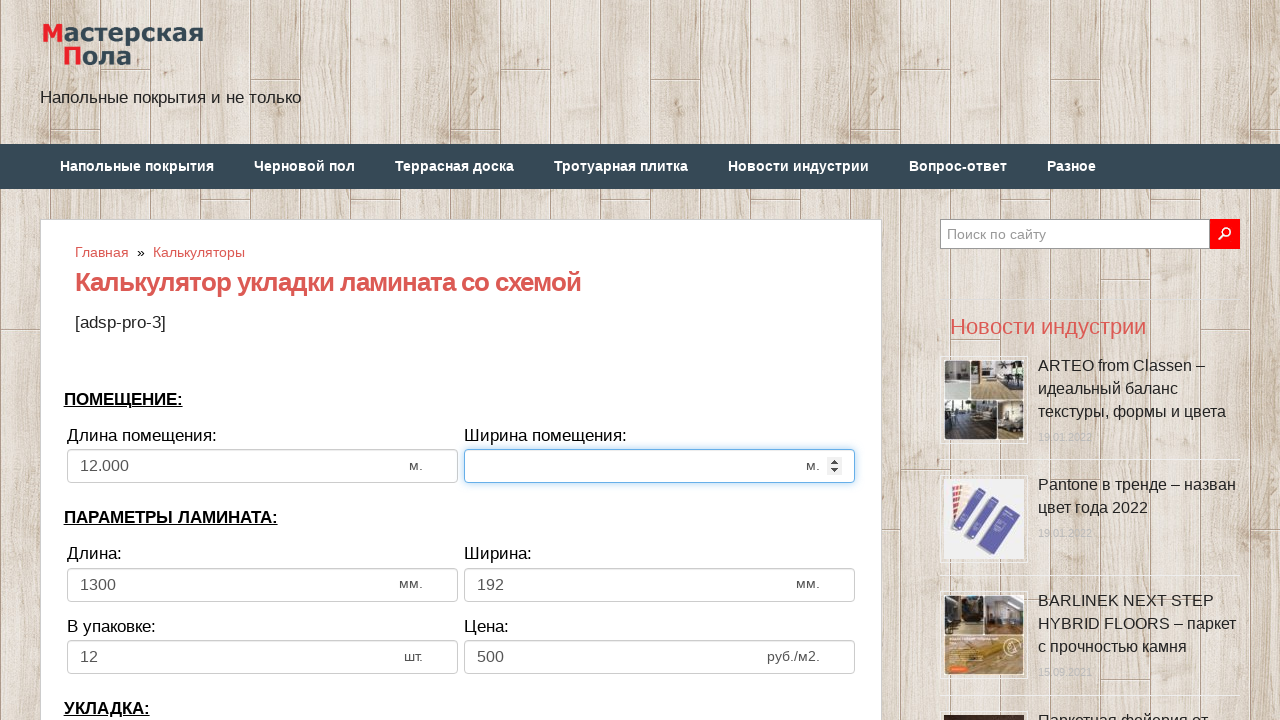

Entered room height value: 6 on input[name='calc_roomheight']
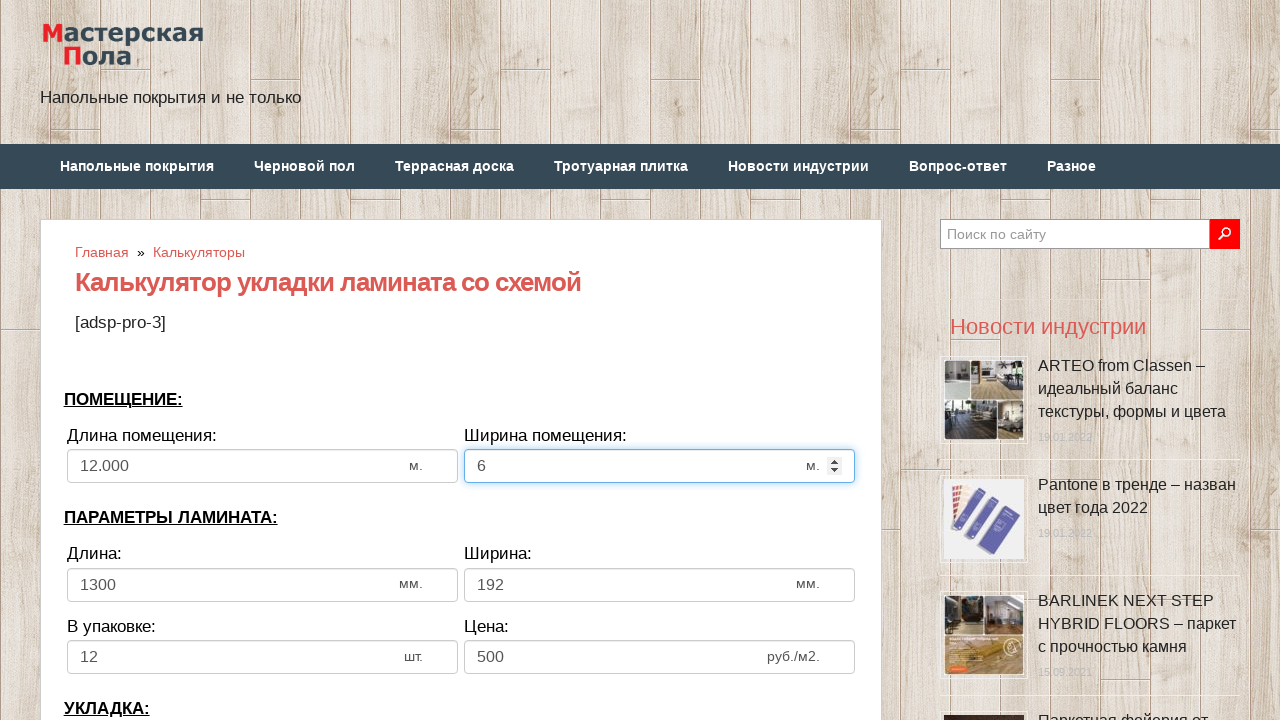

Cleared laminate panel length field on input[name='calc_lamwidth']
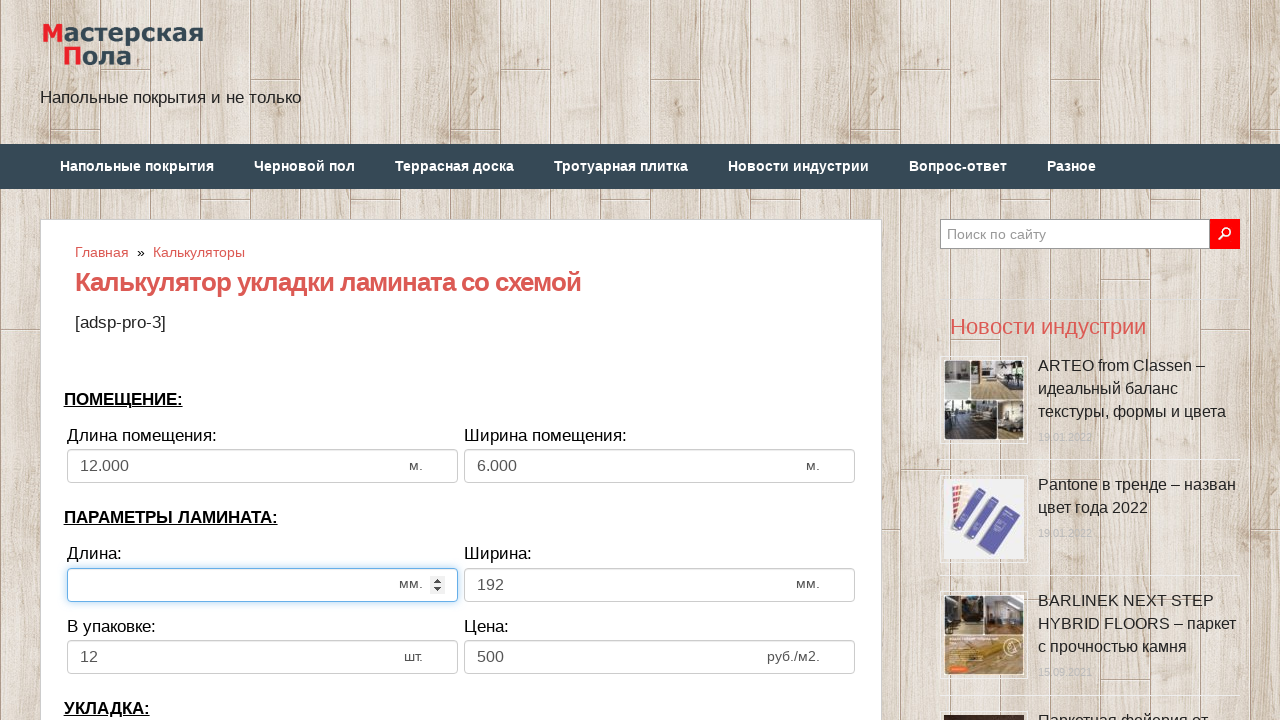

Entered laminate panel length: 1400 on input[name='calc_lamwidth']
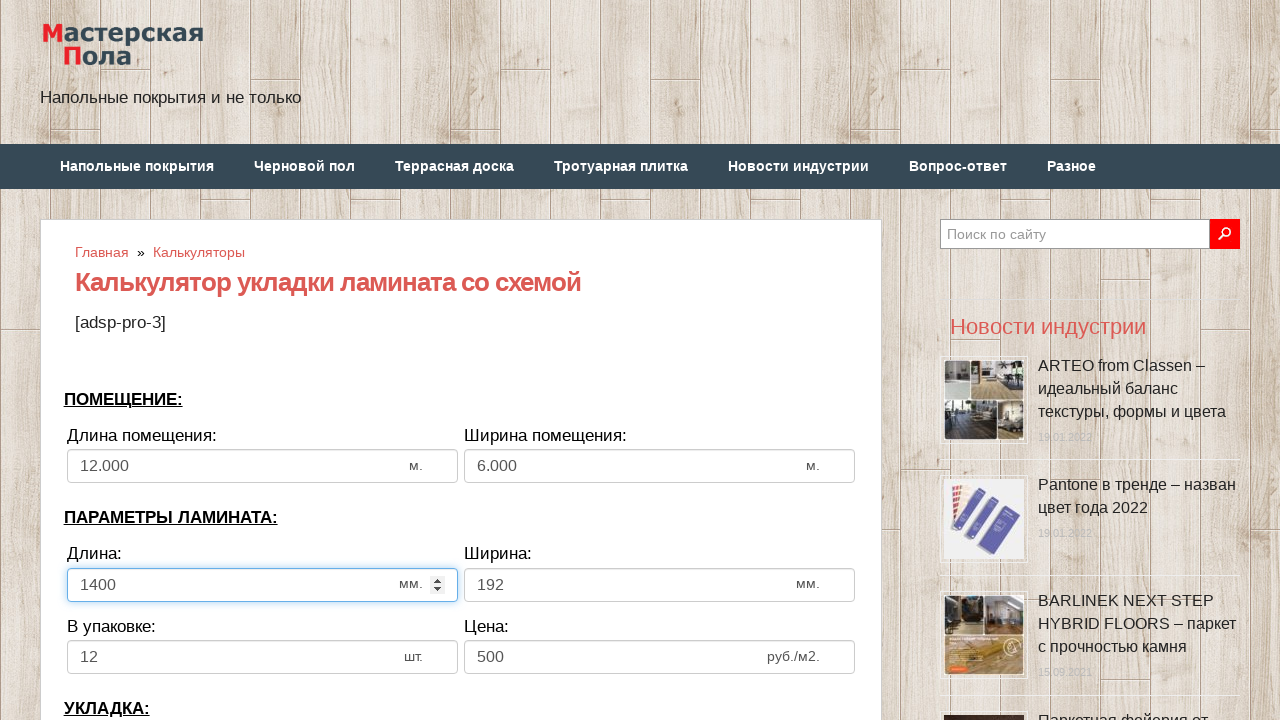

Cleared laminate panel width field on input[name='calc_lamheight']
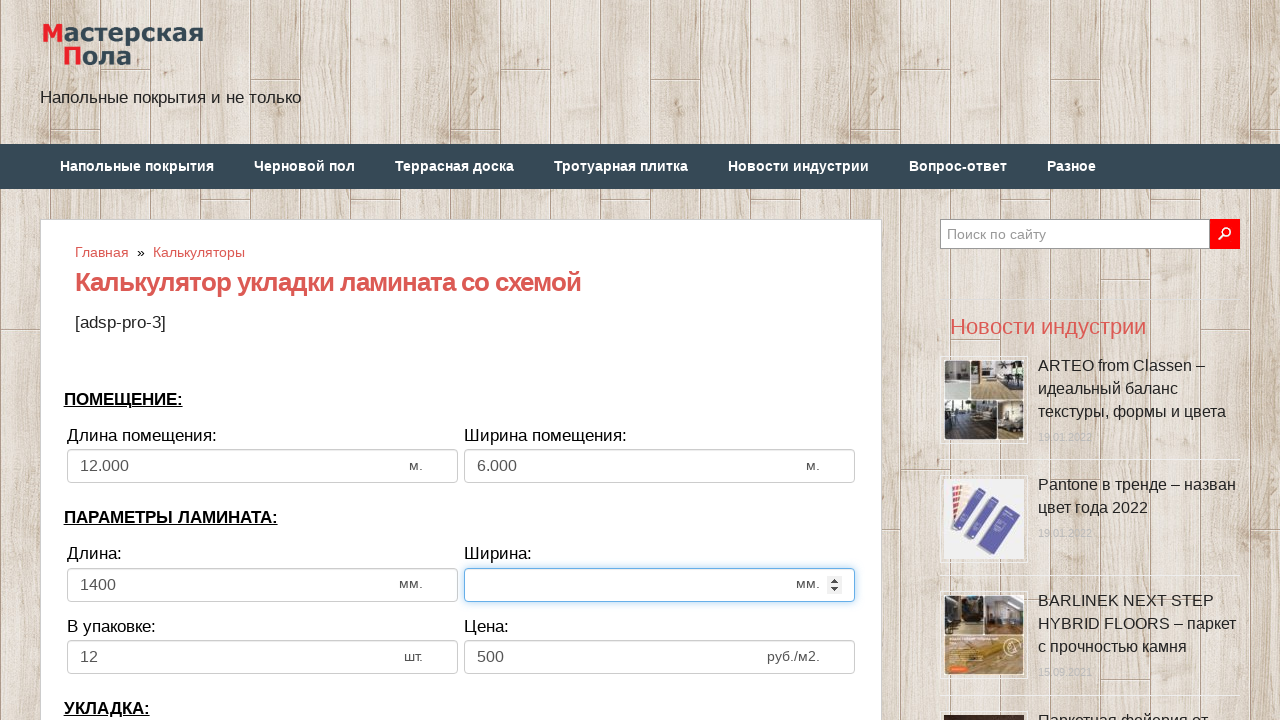

Entered laminate panel width: 180 on input[name='calc_lamheight']
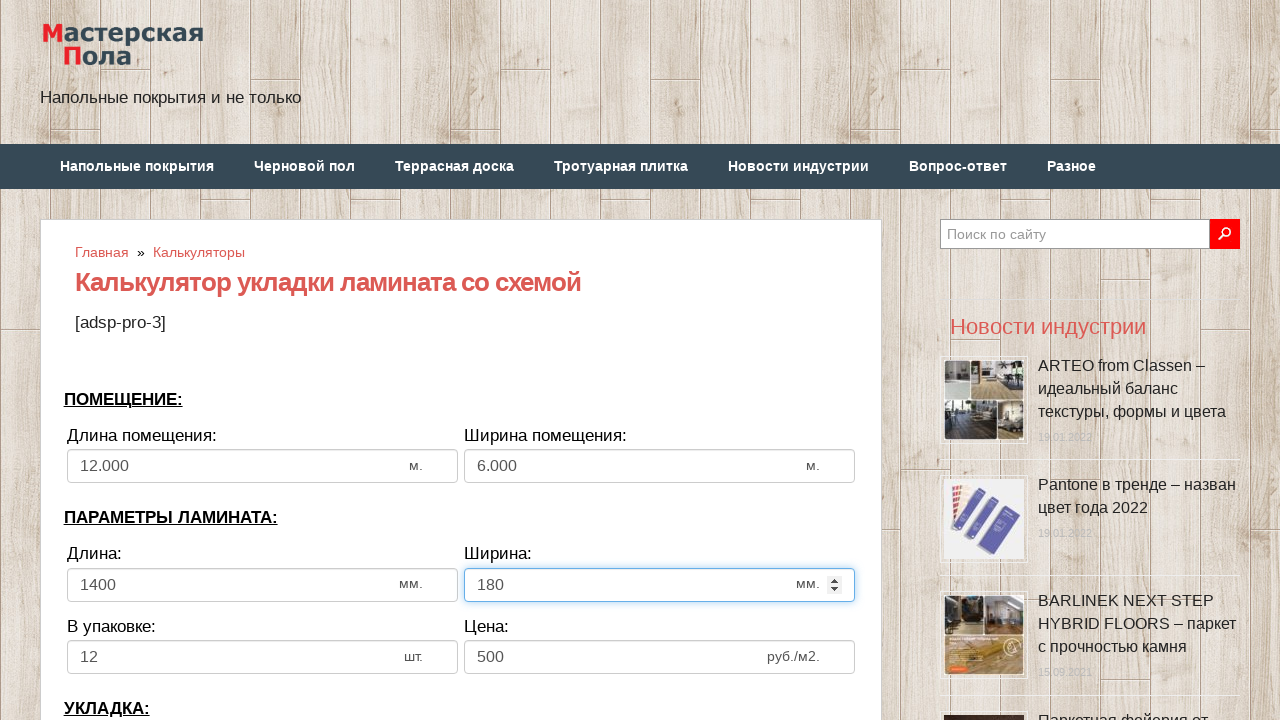

Cleared panels per pack field on input[name='calc_inpack']
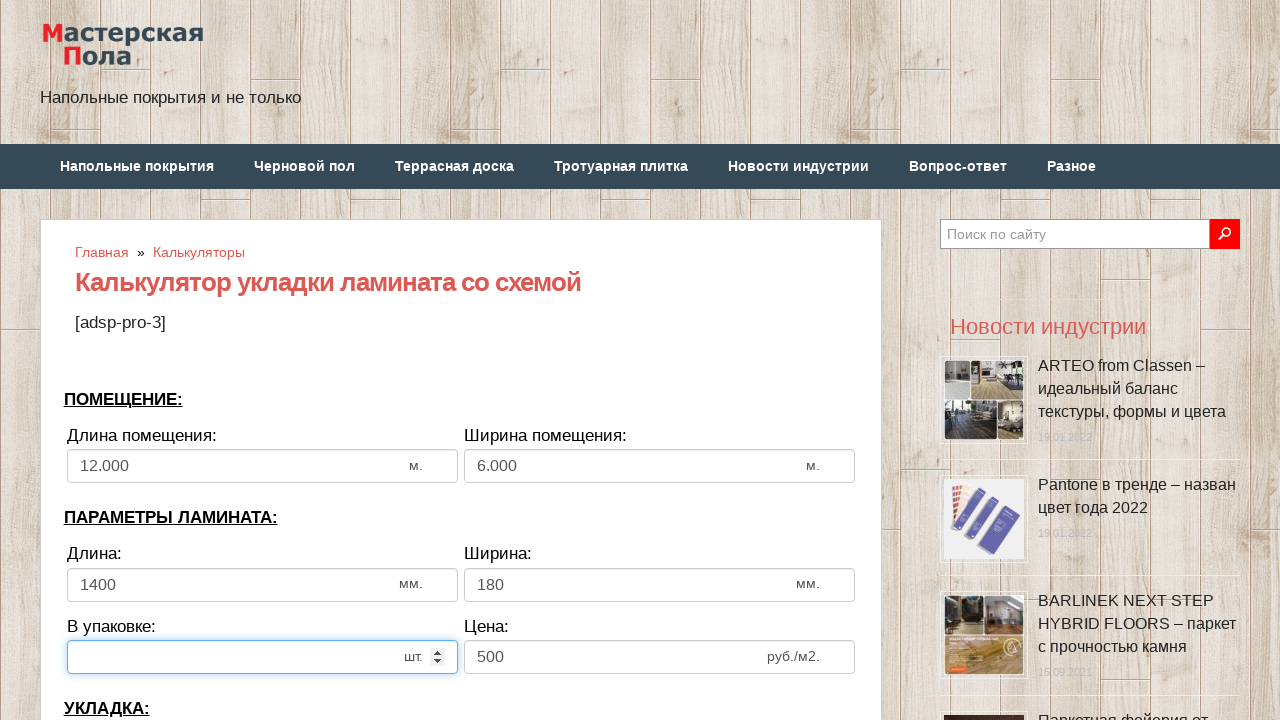

Entered panels per pack: 16 on input[name='calc_inpack']
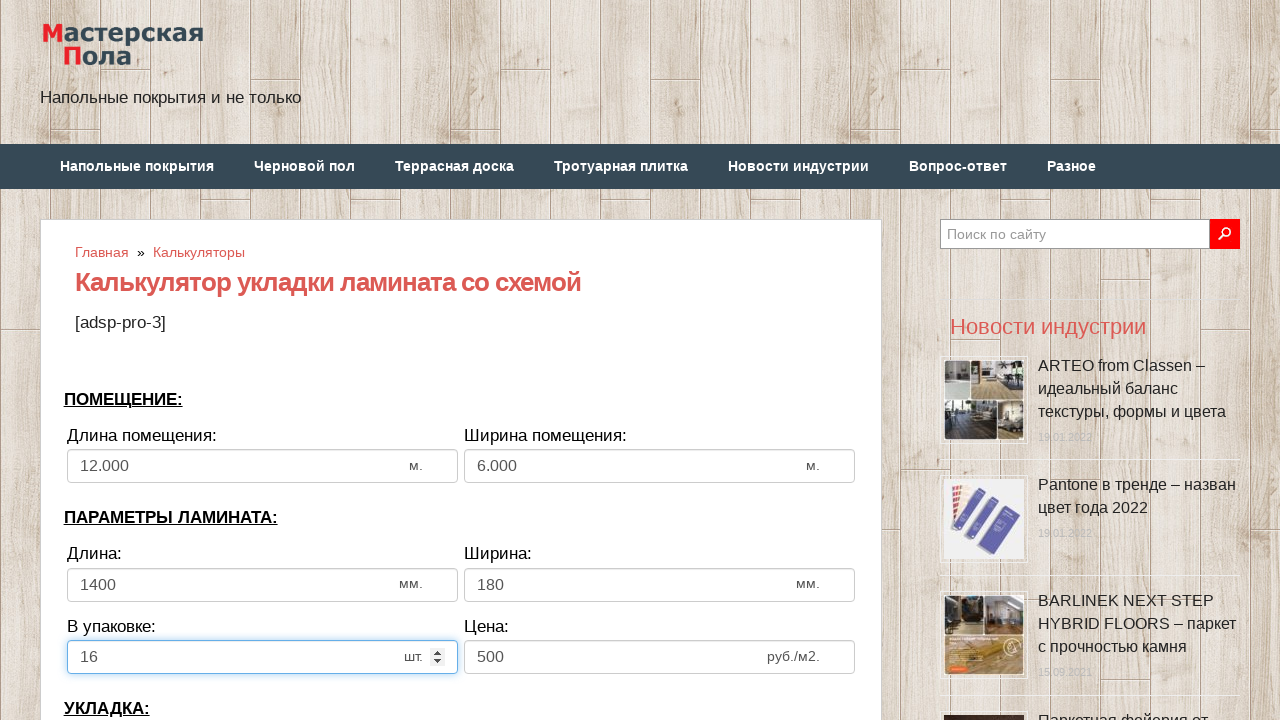

Cleared laminate price field on input[name='calc_price']
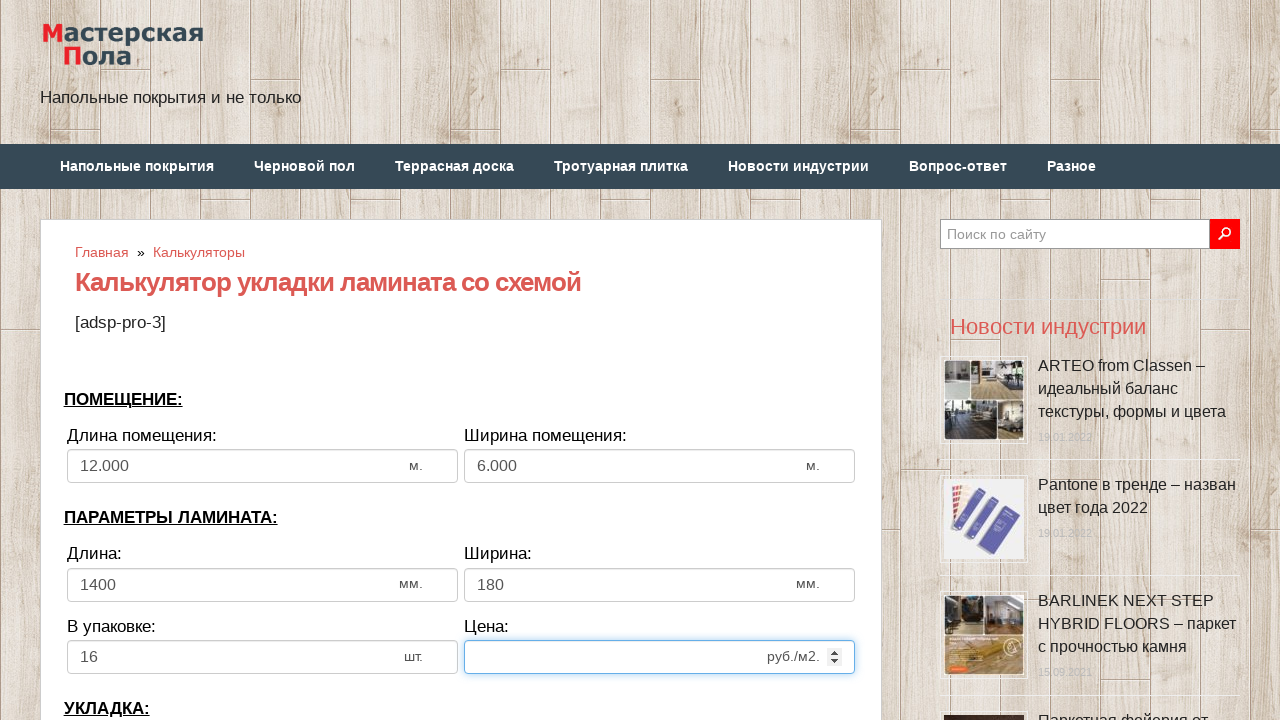

Entered laminate price: 30 on input[name='calc_price']
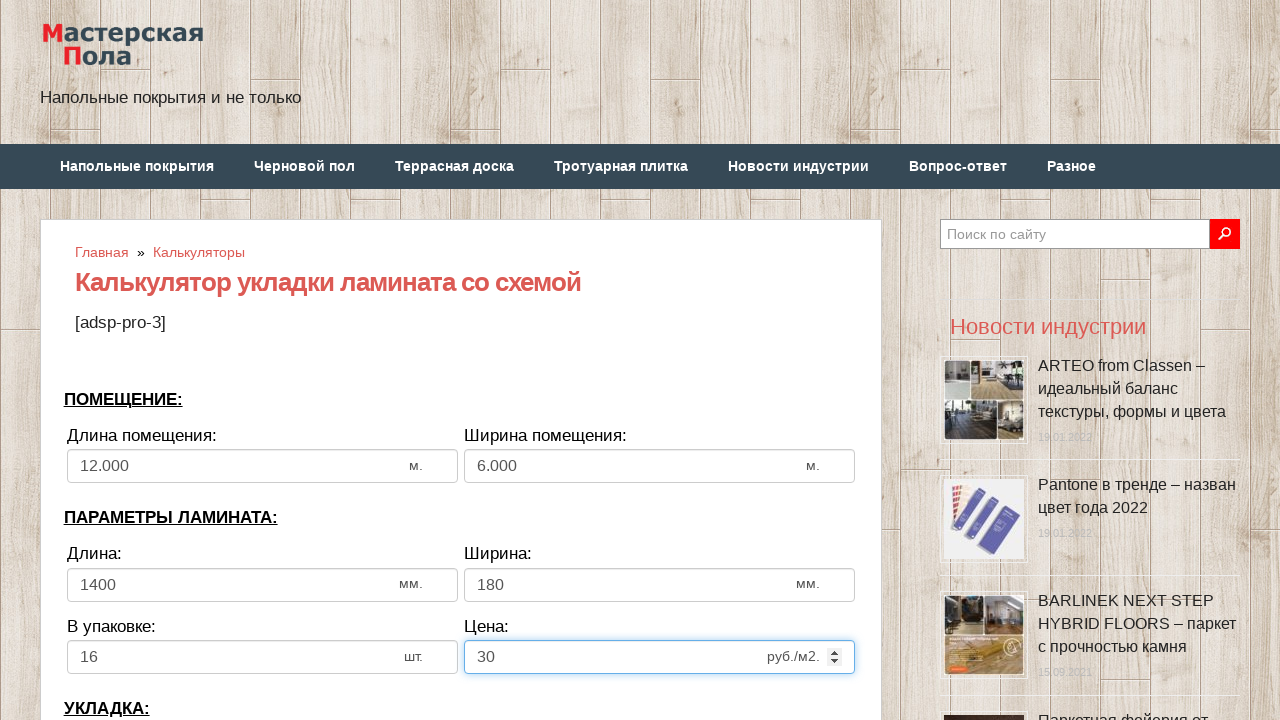

Selected laying direction: toh on select[name='calc_direct']
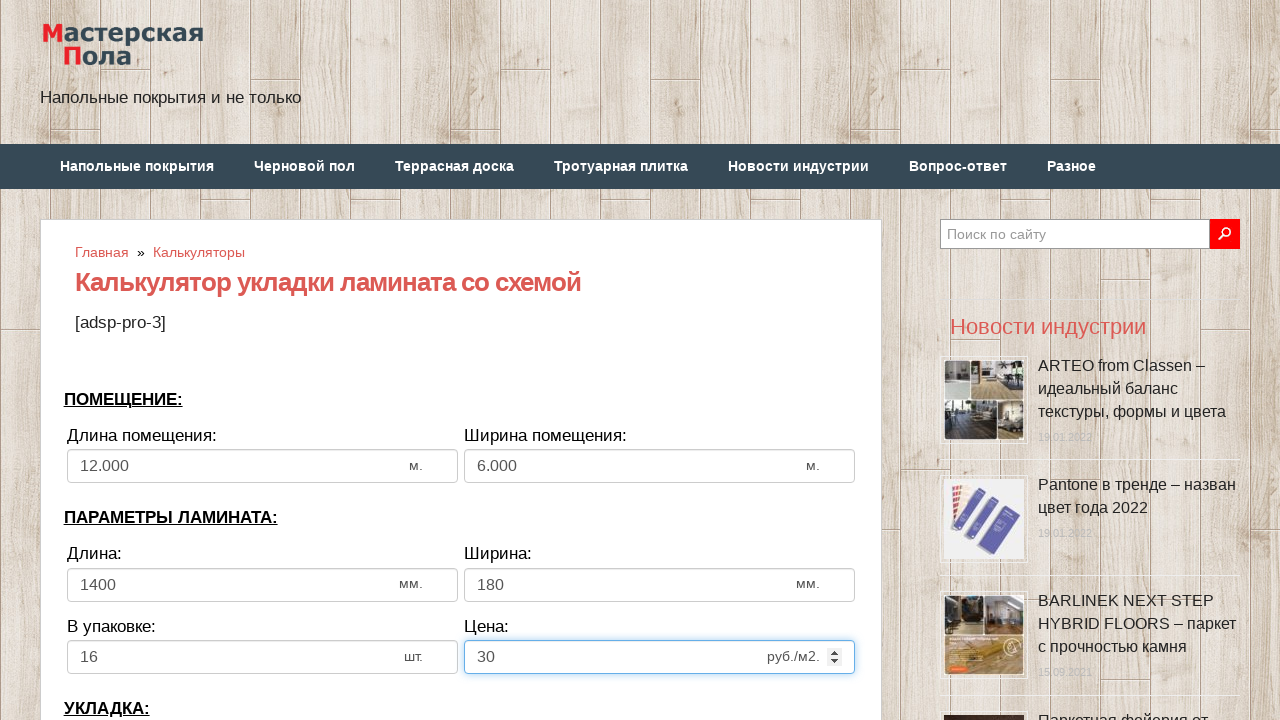

Cleared dislocation/offset field on input[name='calc_bias']
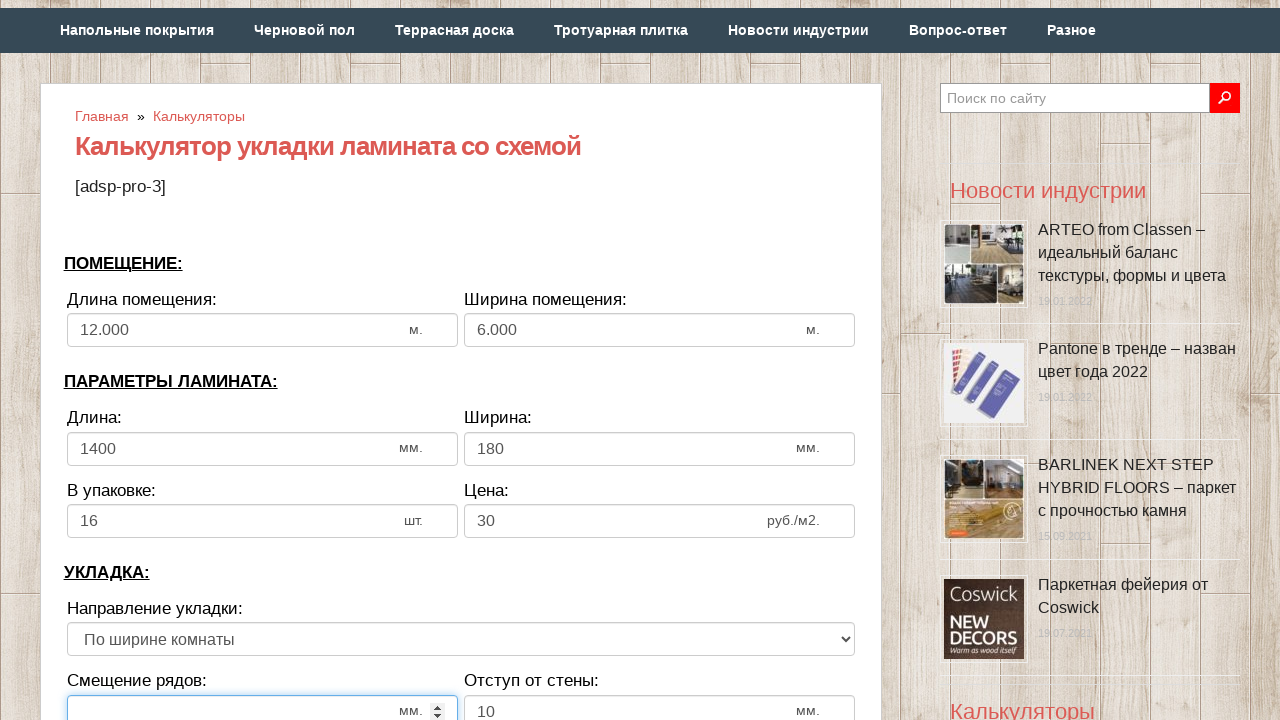

Entered dislocation/offset value: 200 on input[name='calc_bias']
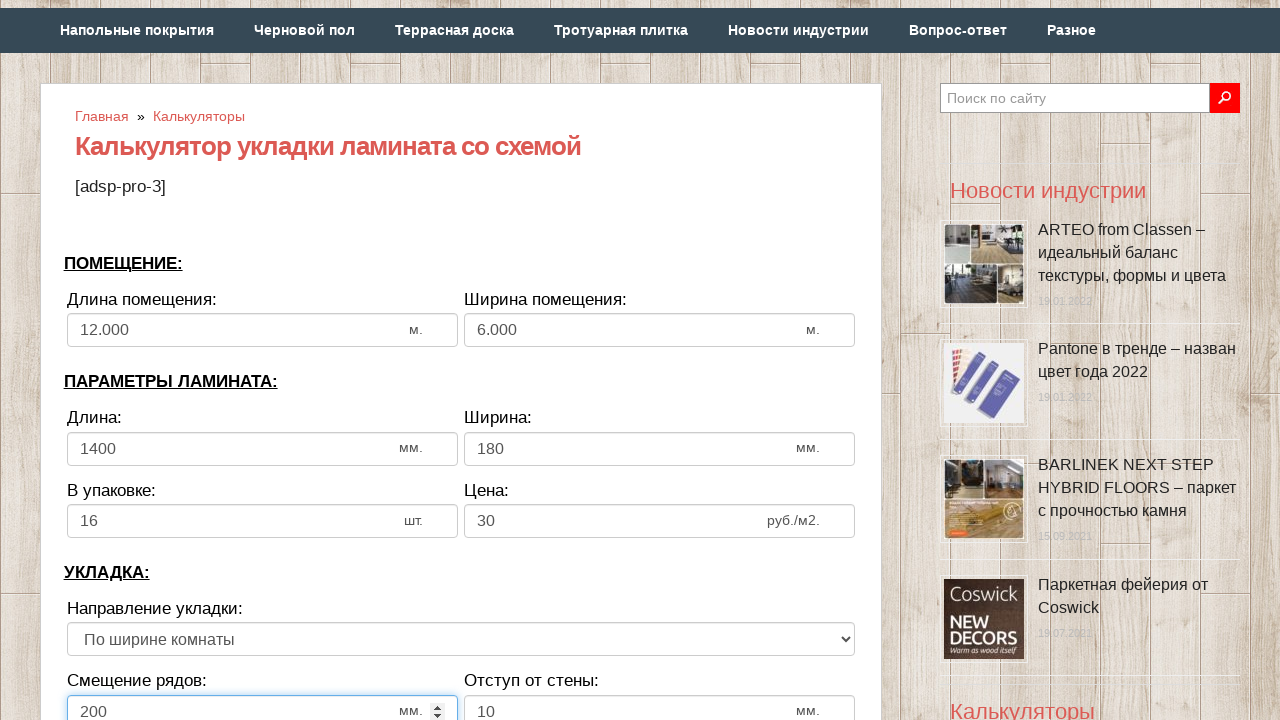

Cleared wall distance field on input[name='calc_walldist']
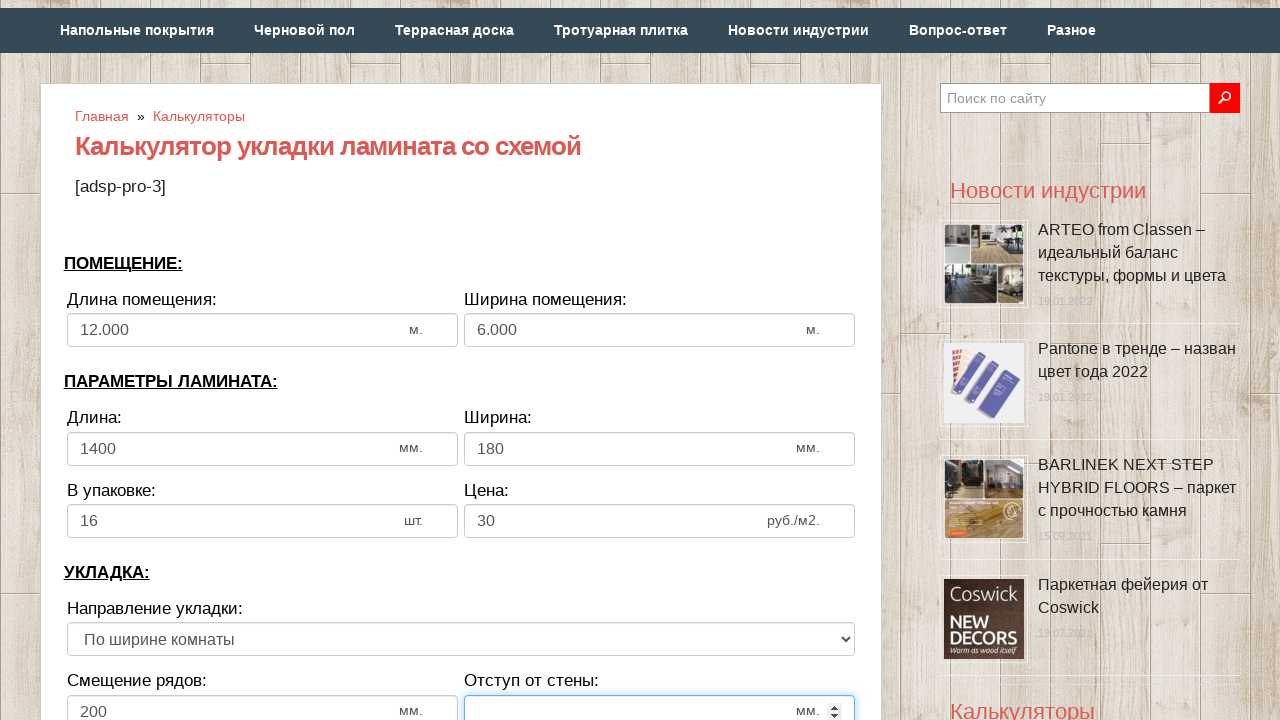

Entered wall distance: 15 on input[name='calc_walldist']
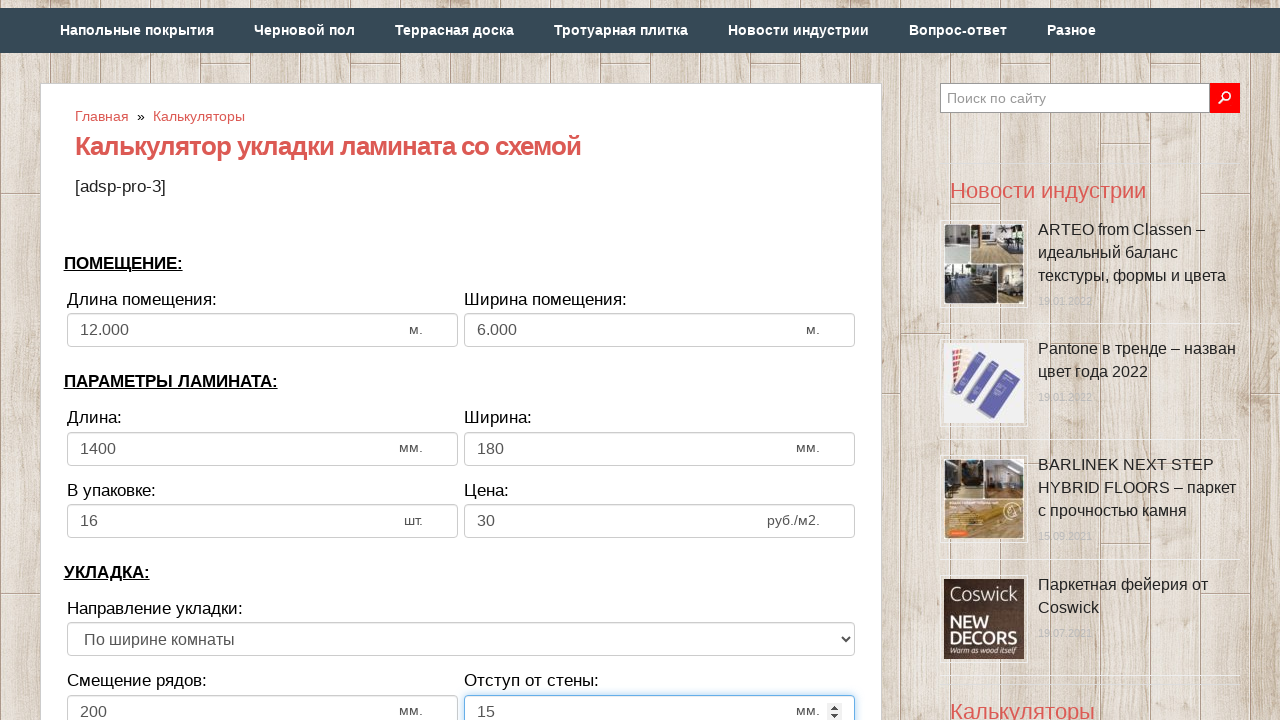

Clicked calculate button to compute laminate requirements at (461, 361) on input[onclick='lamcalc();']
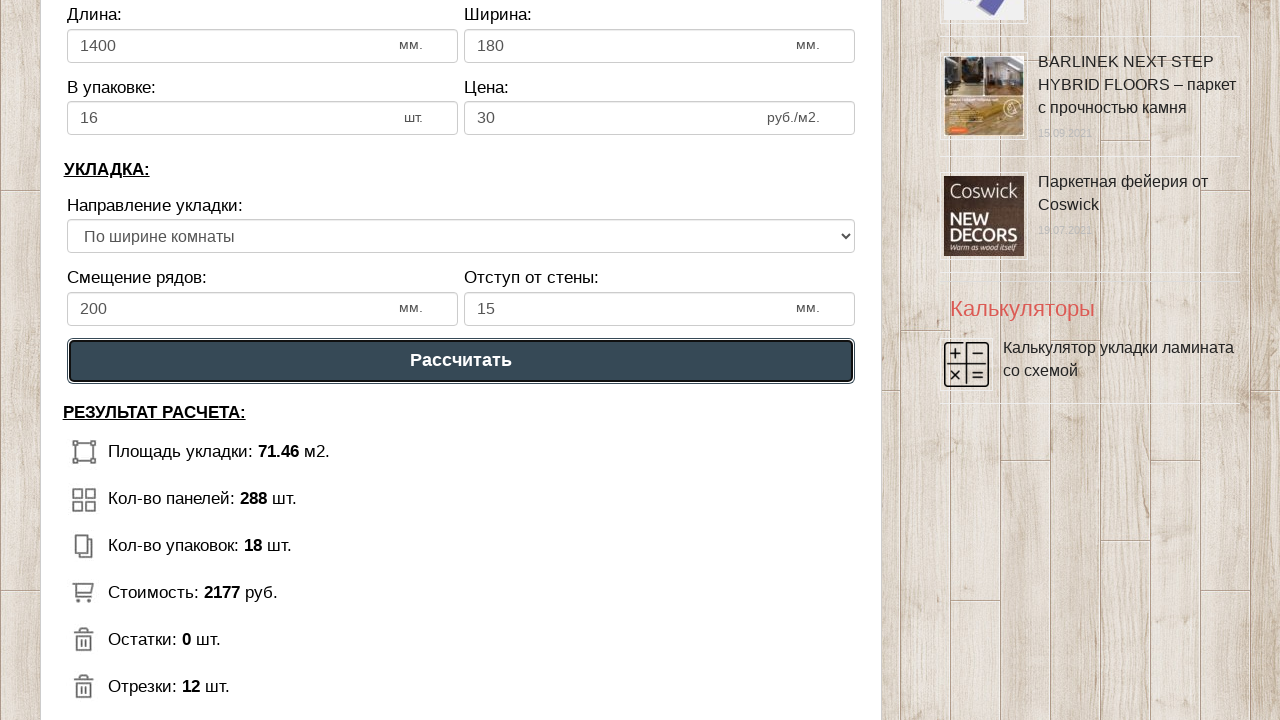

Results section loaded successfully
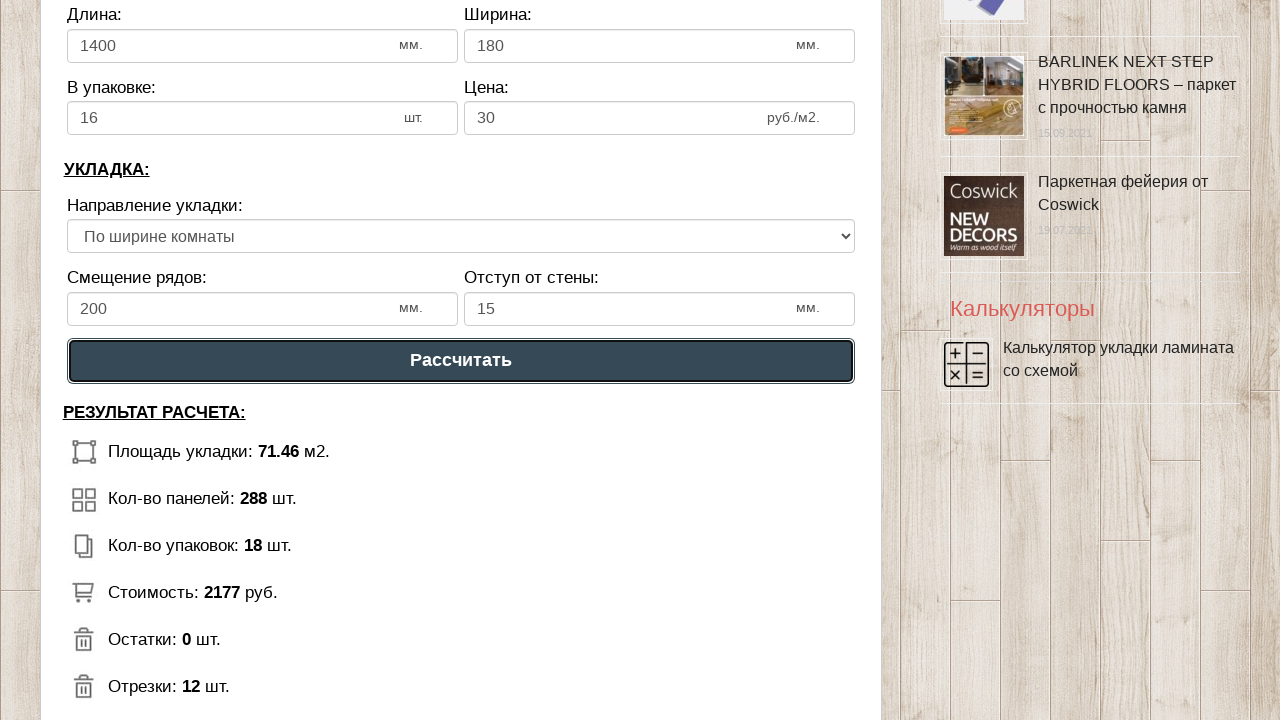

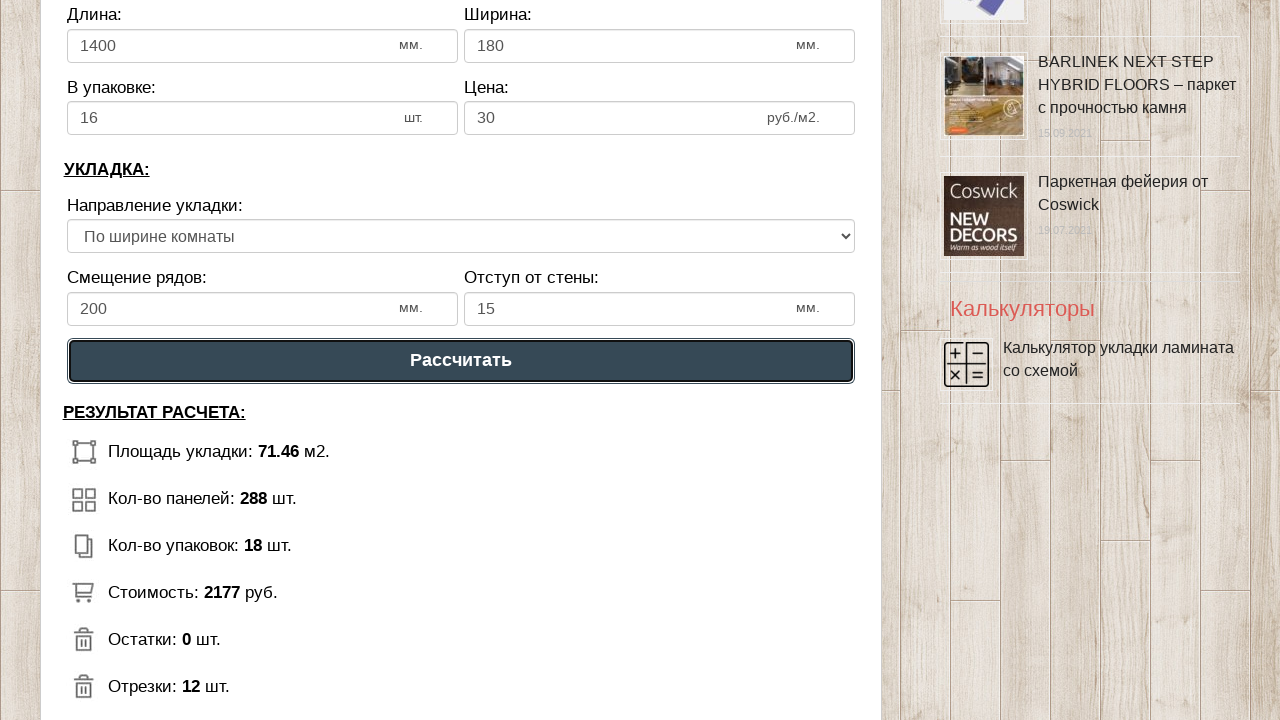